Tests adding todo items to a MUI-based todo list by filling the input field and pressing Enter, then verifying the items appear in the list

Starting URL: https://mui-test-br.vercel.app/

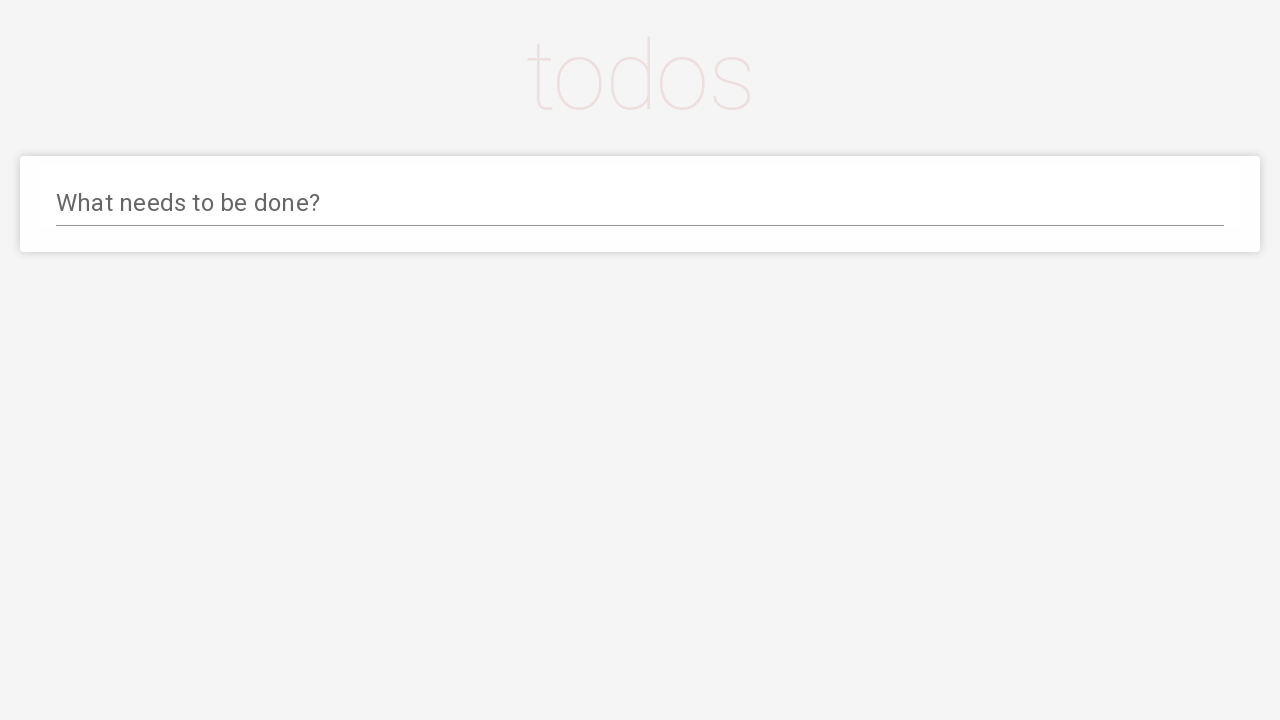

Filled input field with first todo 'buy some cheese' on #input
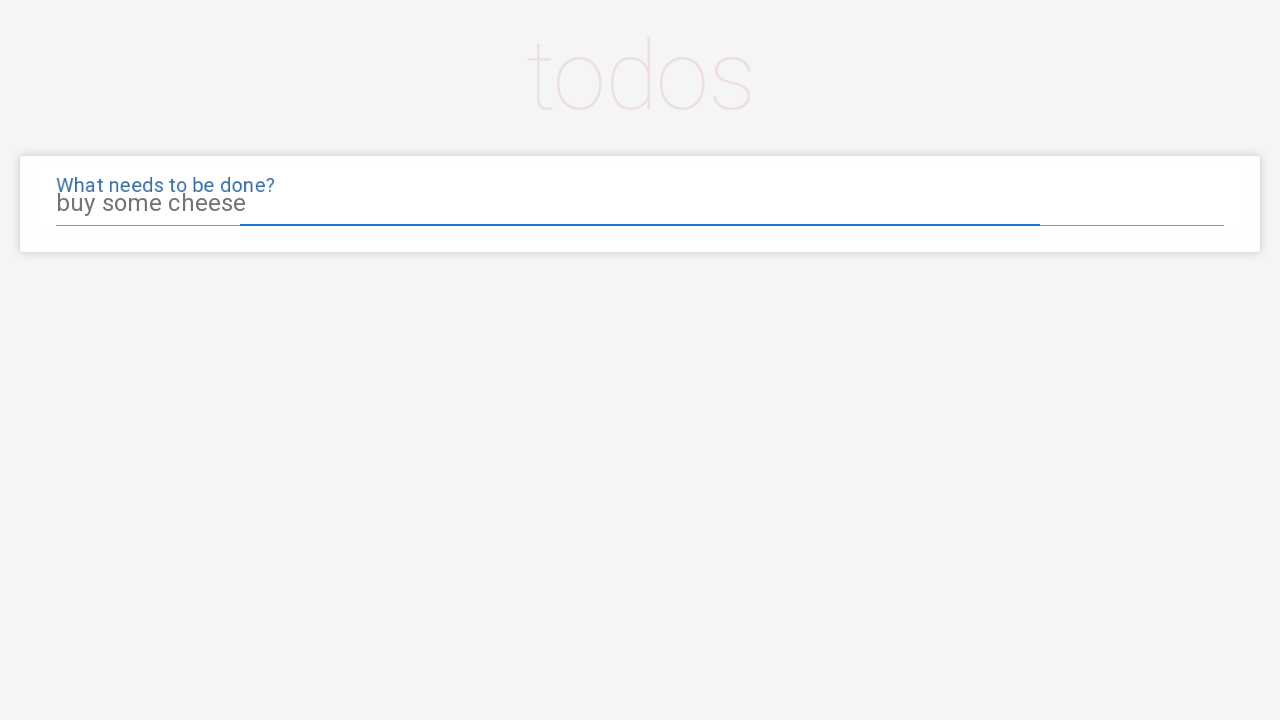

Pressed Enter to add first todo item on #input
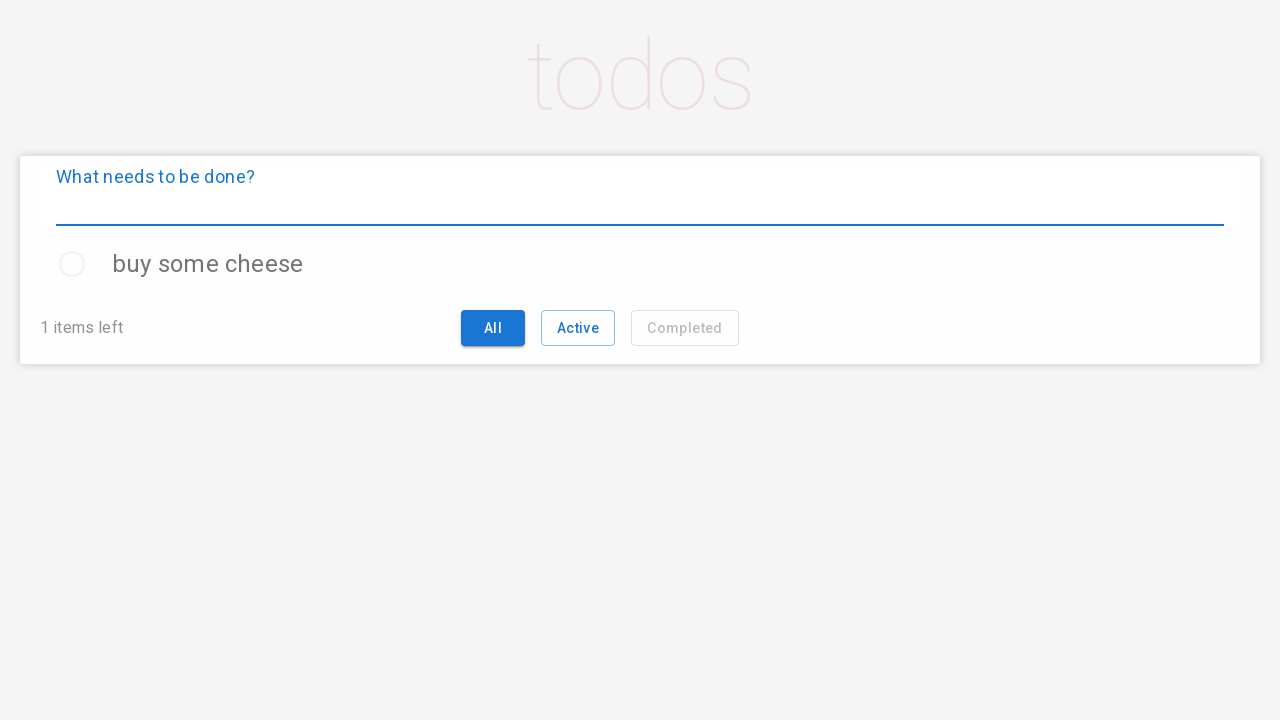

First todo item appeared in the list
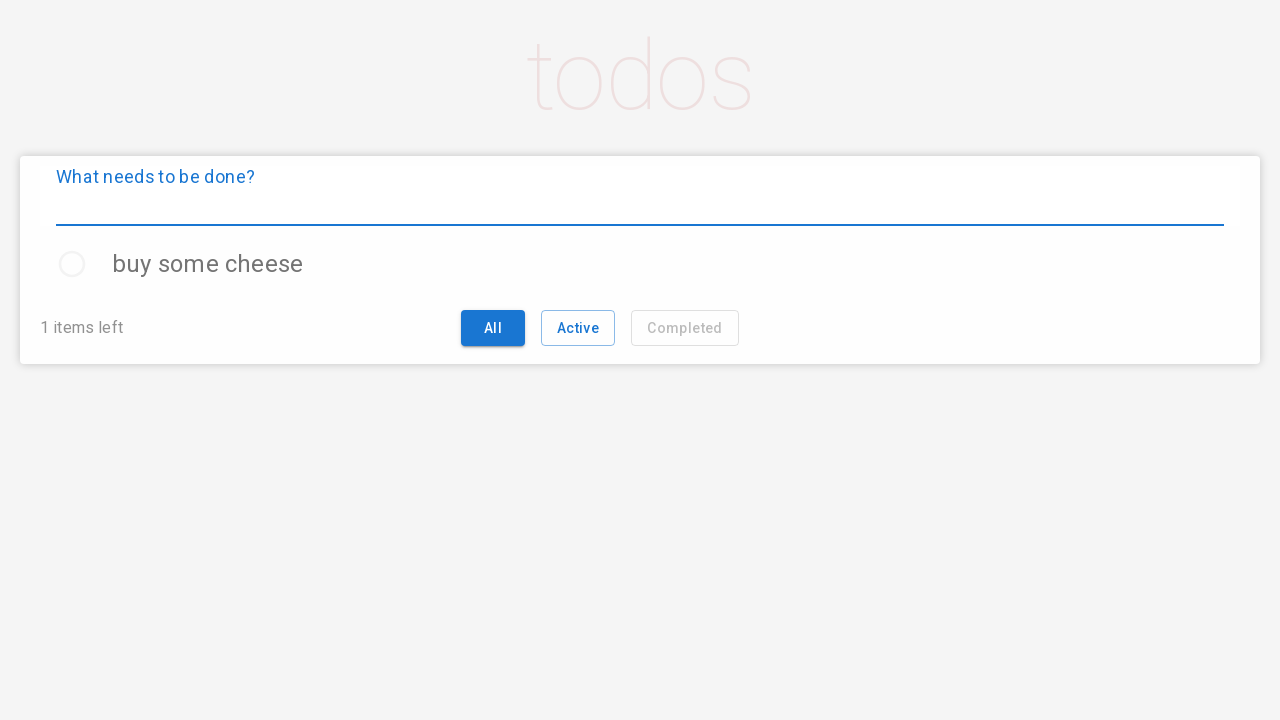

Filled input field with second todo 'feed the cat' on #input
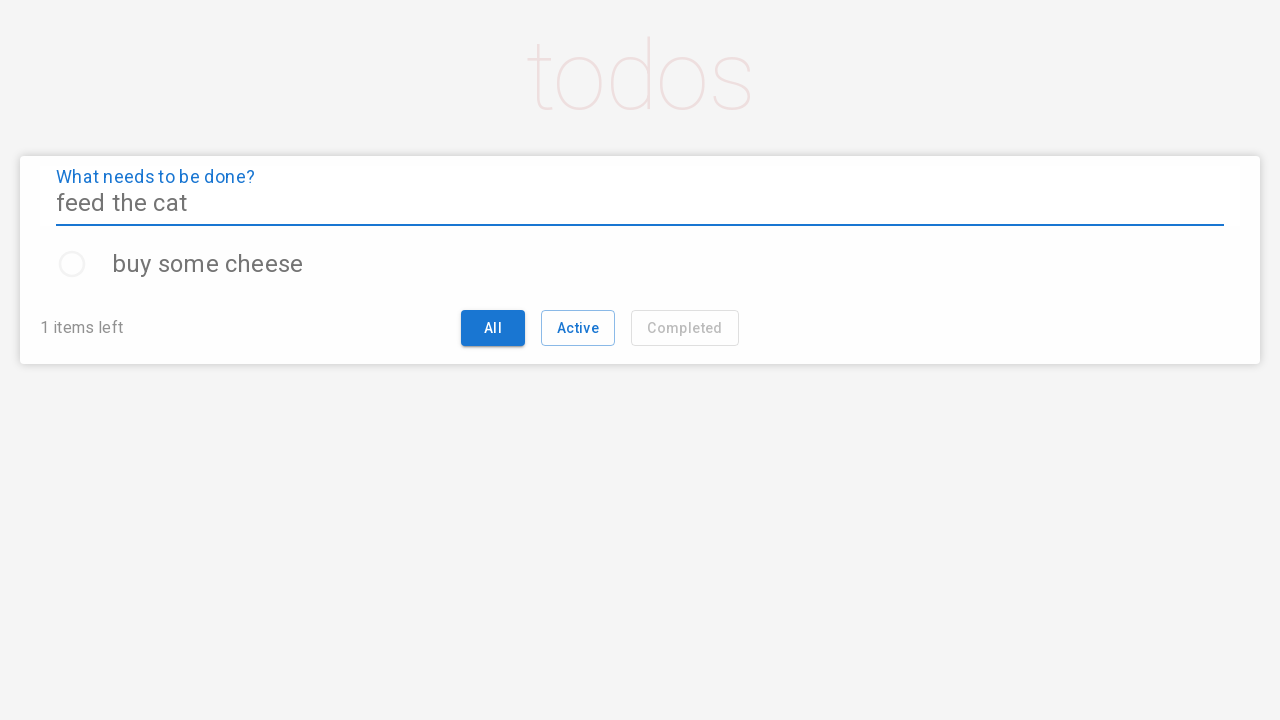

Pressed Enter to add second todo item on #input
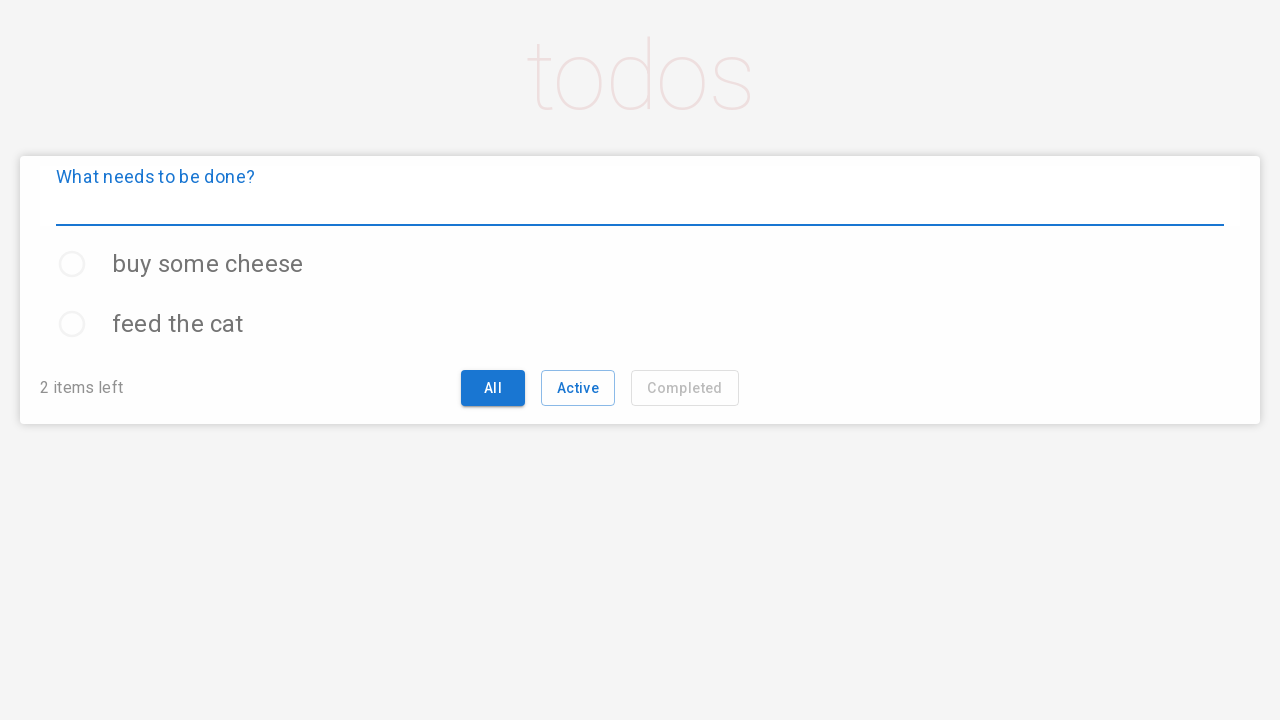

Second todo item appeared in the list
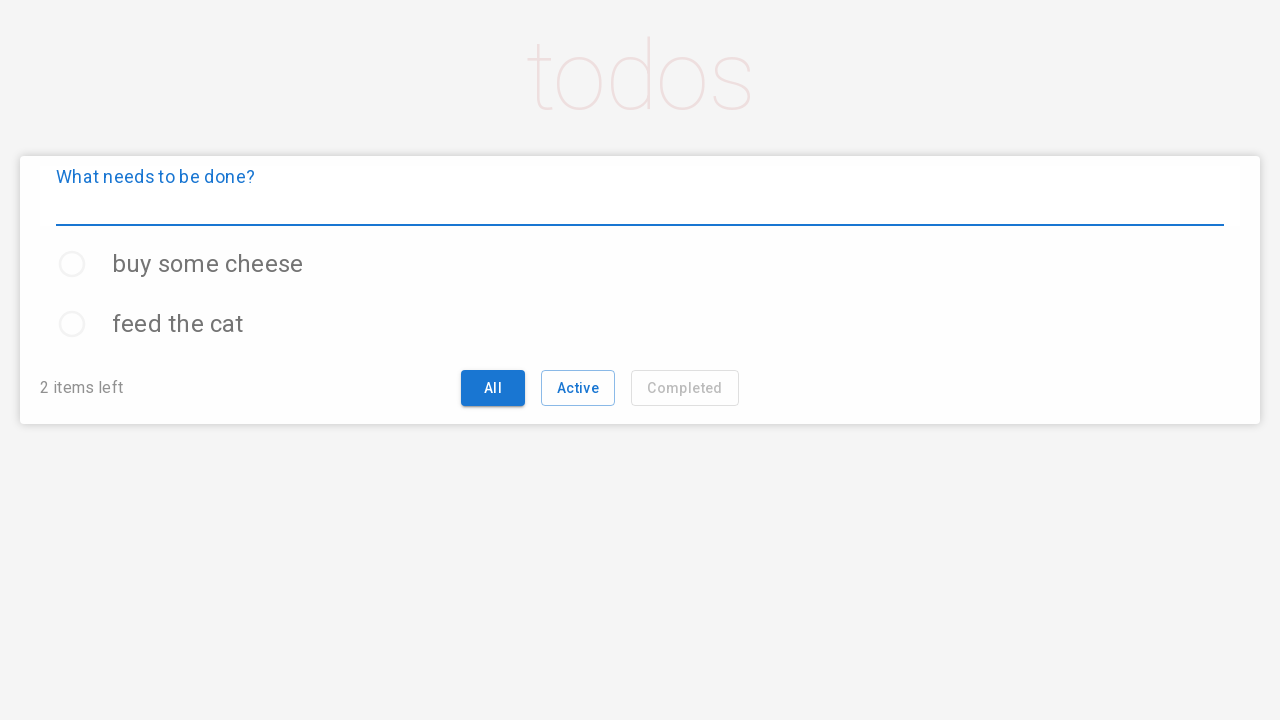

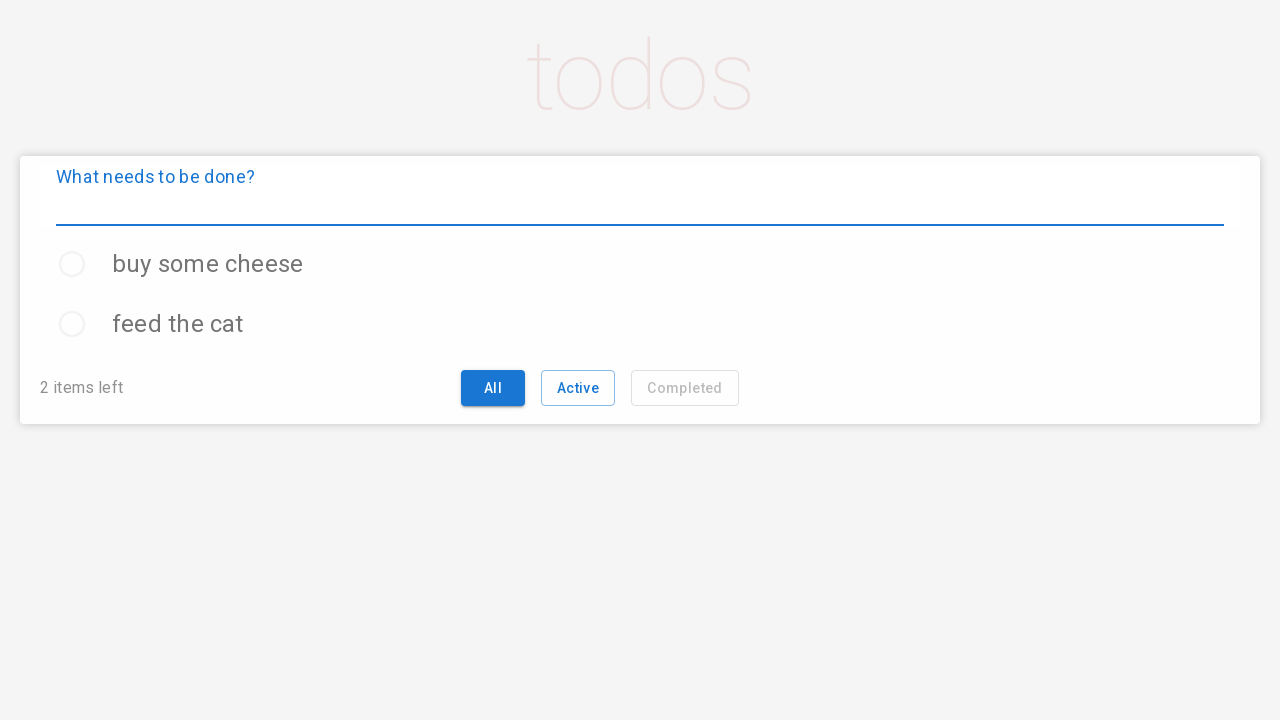